Tests window handling by opening a new window, interacting with it, switching back to main window, and opening a new tab

Starting URL: https://skpatro.github.io/demo/links/

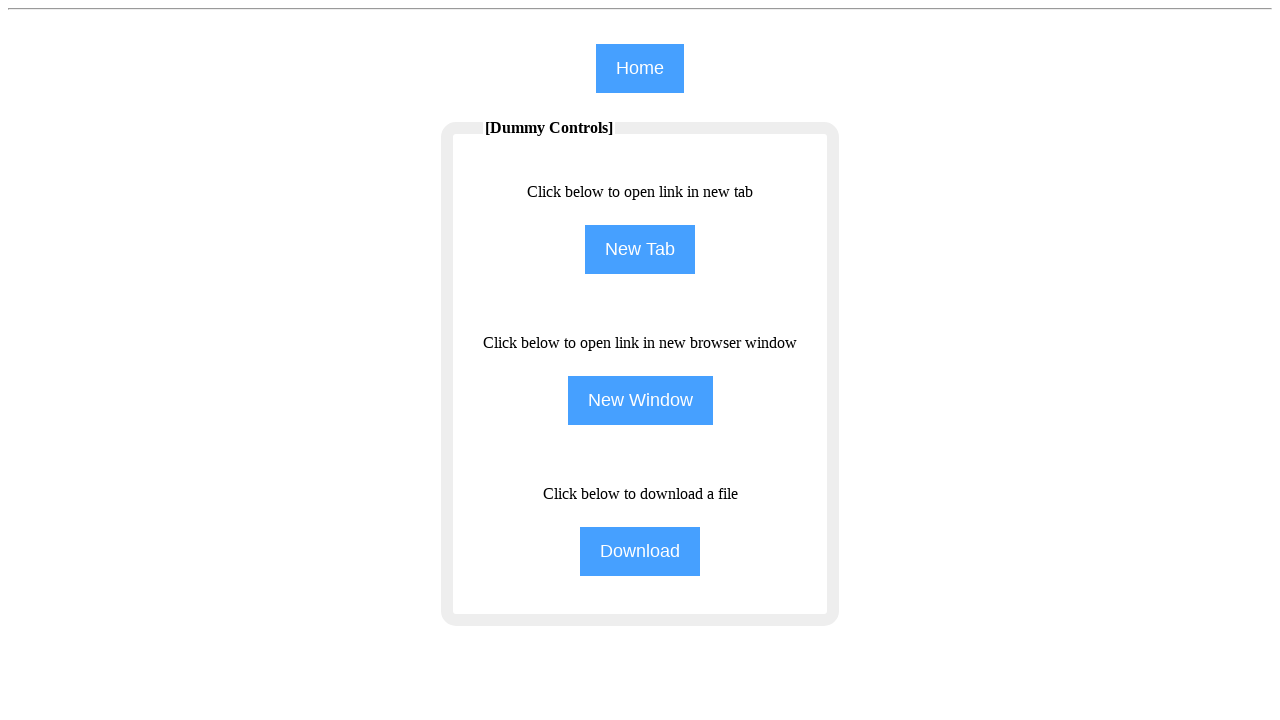

Clicked NewWindow button to open a new window at (640, 400) on input[name='NewWindow']
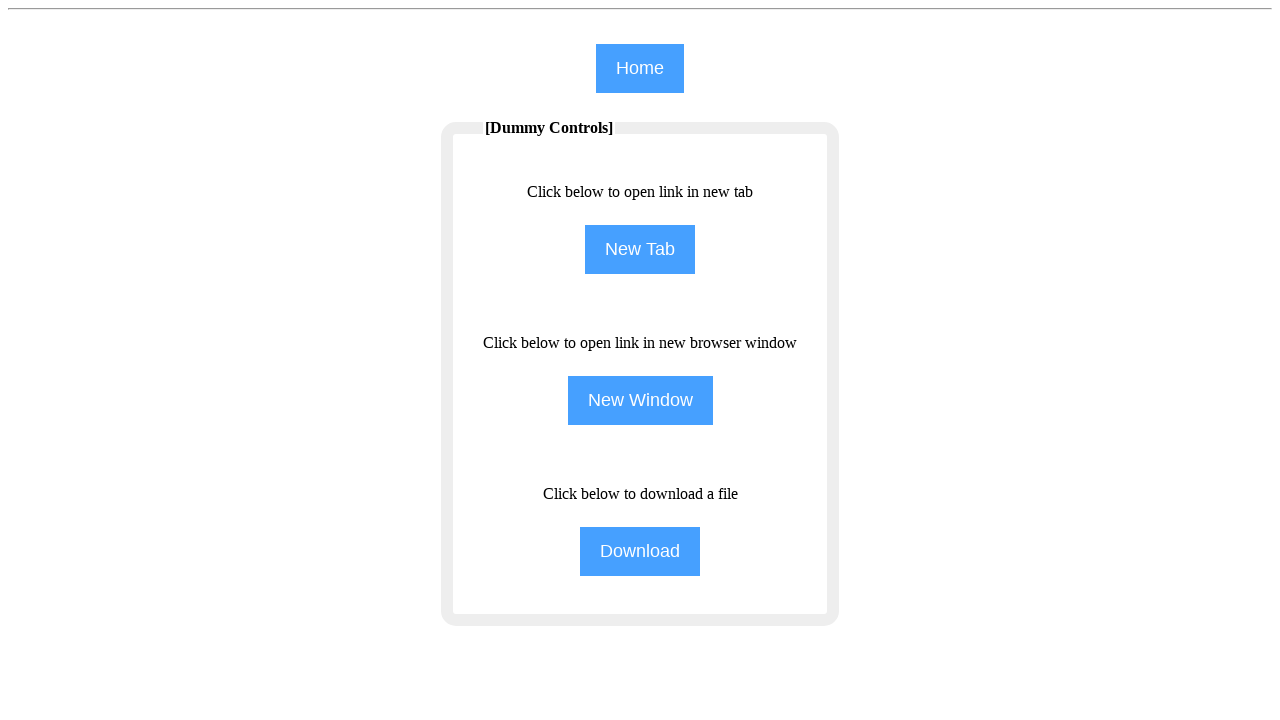

New window opened and captured
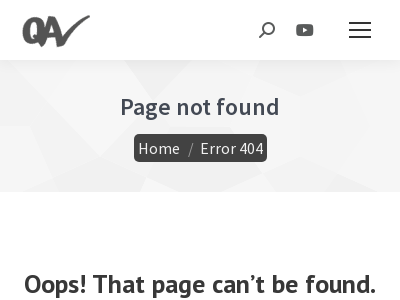

New window page load state completed
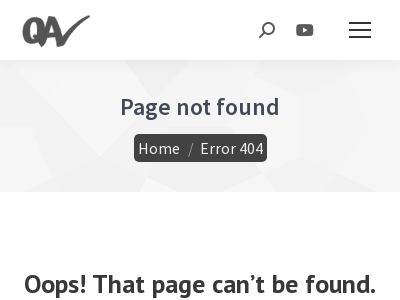

Filled search field in new window with 'selenium' on #the7-search
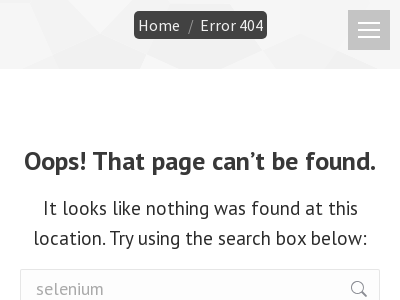

Clicked NewTab button to open a new tab from main window at (640, 250) on input[name='NewTab']
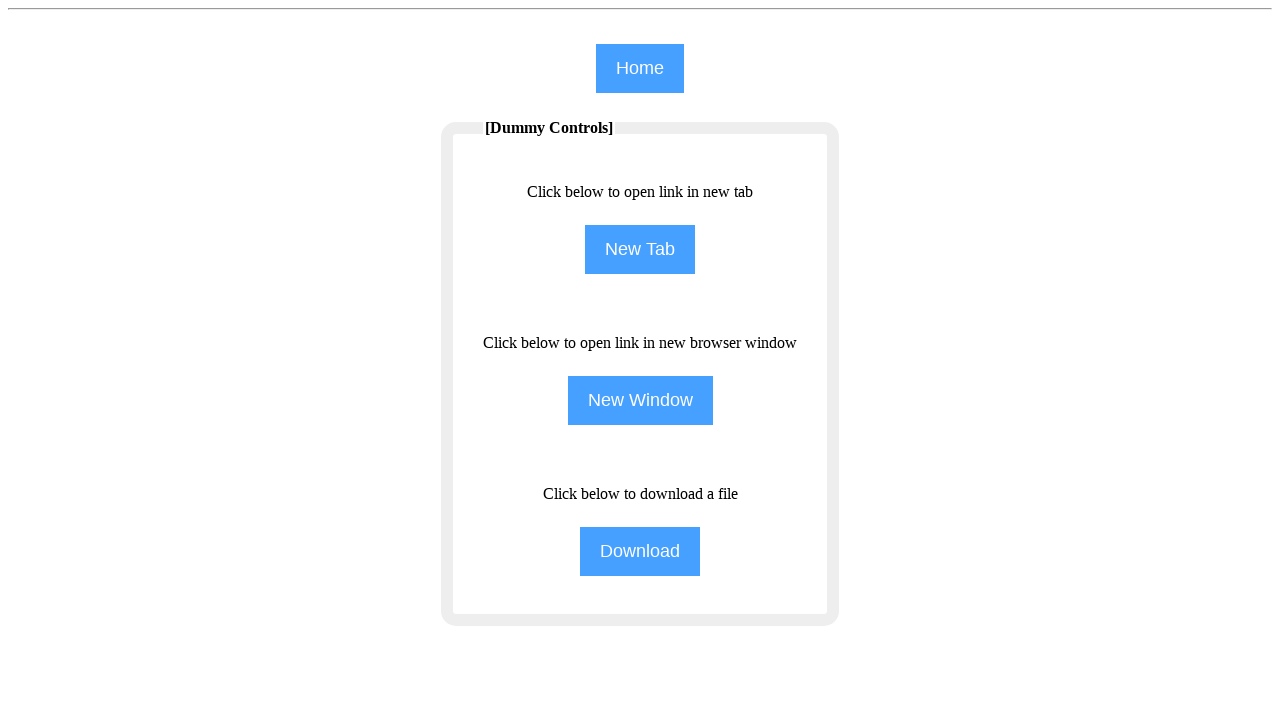

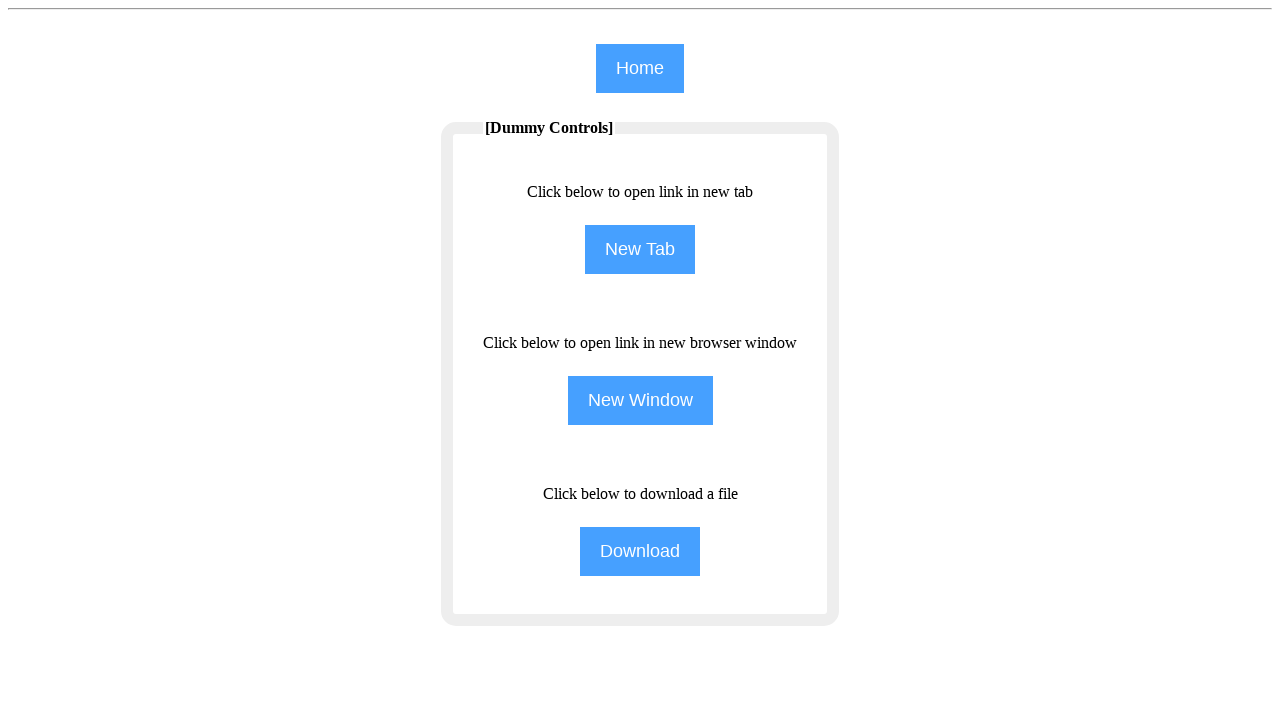